Tests clearing the complete state of all items by checking and unchecking the toggle all

Starting URL: https://demo.playwright.dev/todomvc

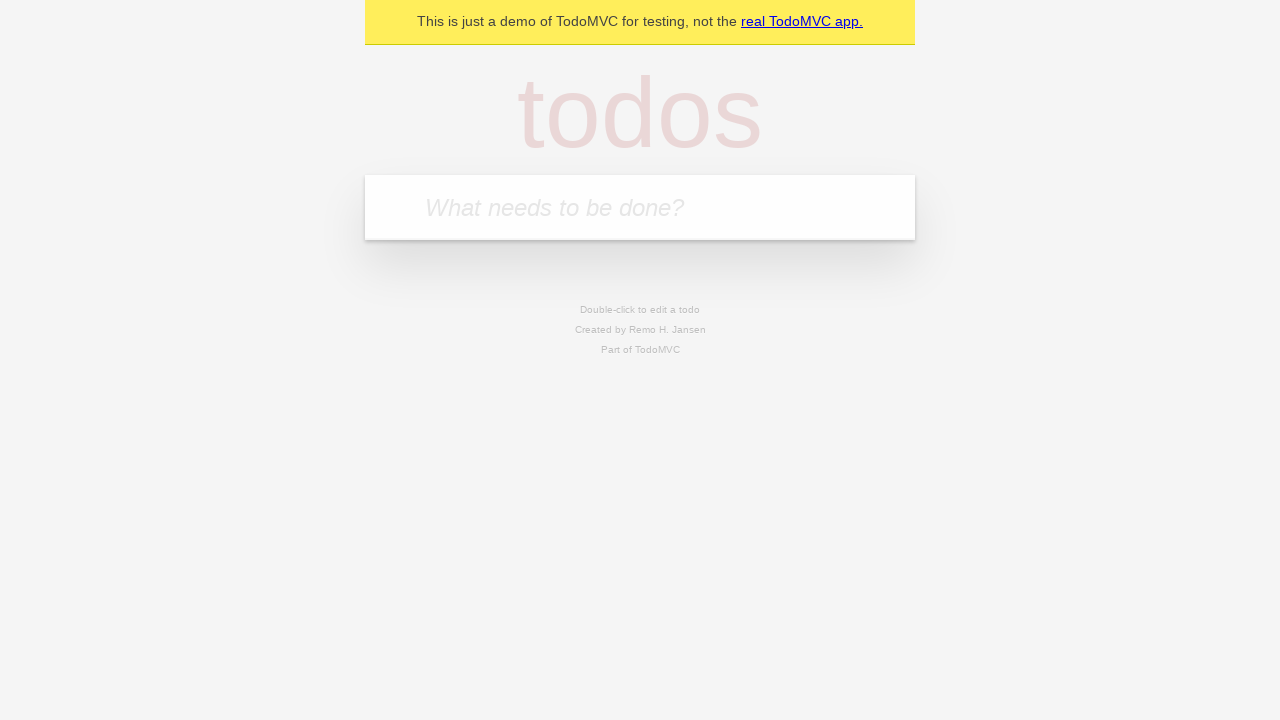

Filled todo input with 'buy some cheese' on internal:attr=[placeholder="What needs to be done?"i]
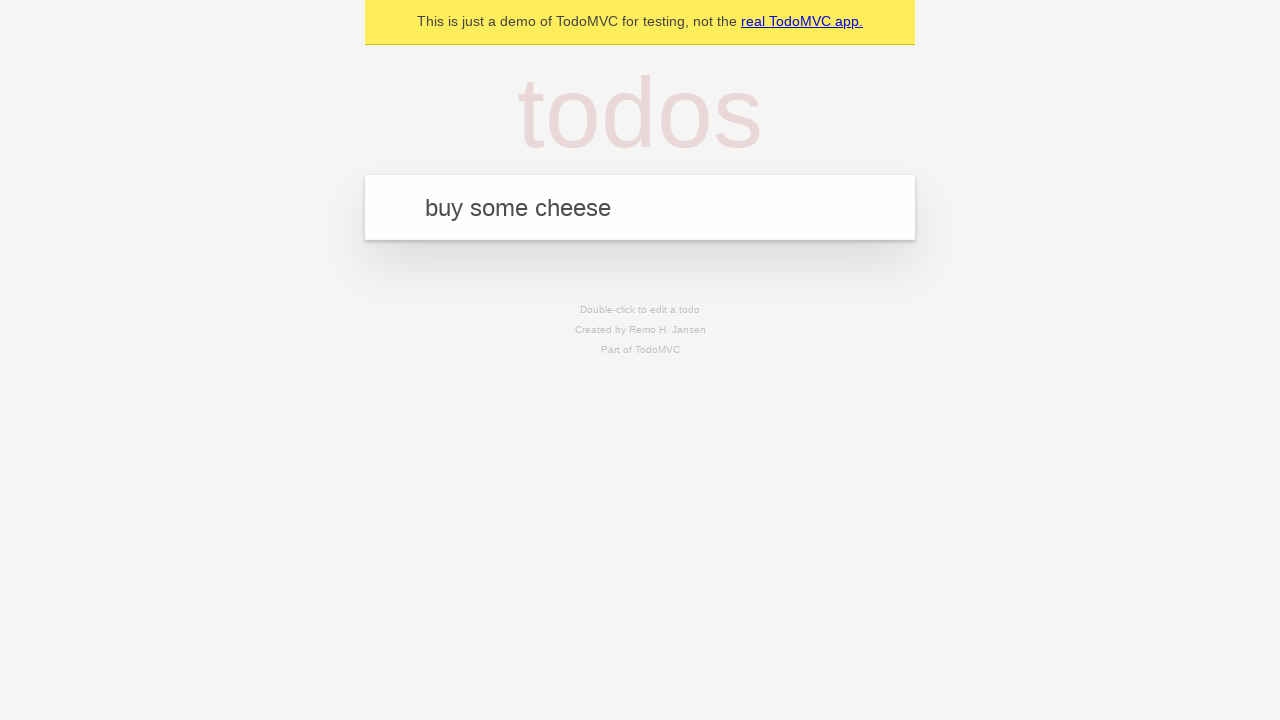

Pressed Enter to create first todo item on internal:attr=[placeholder="What needs to be done?"i]
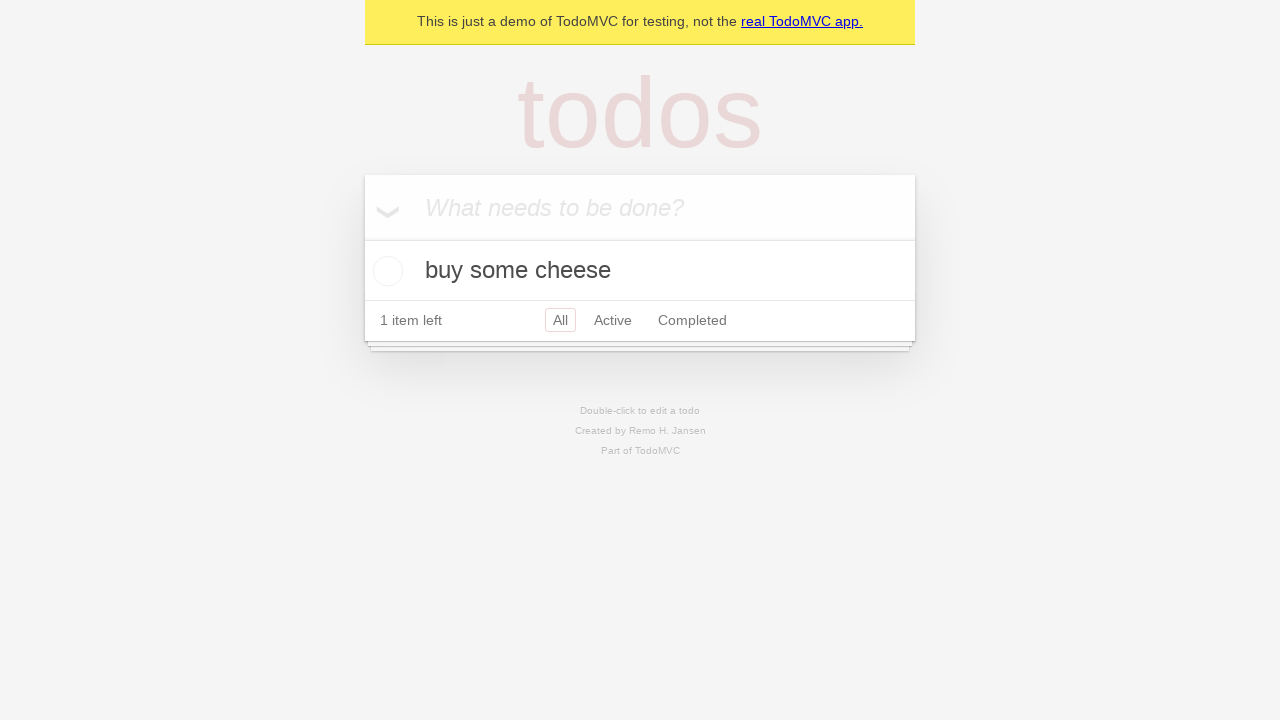

Filled todo input with 'feed the cat' on internal:attr=[placeholder="What needs to be done?"i]
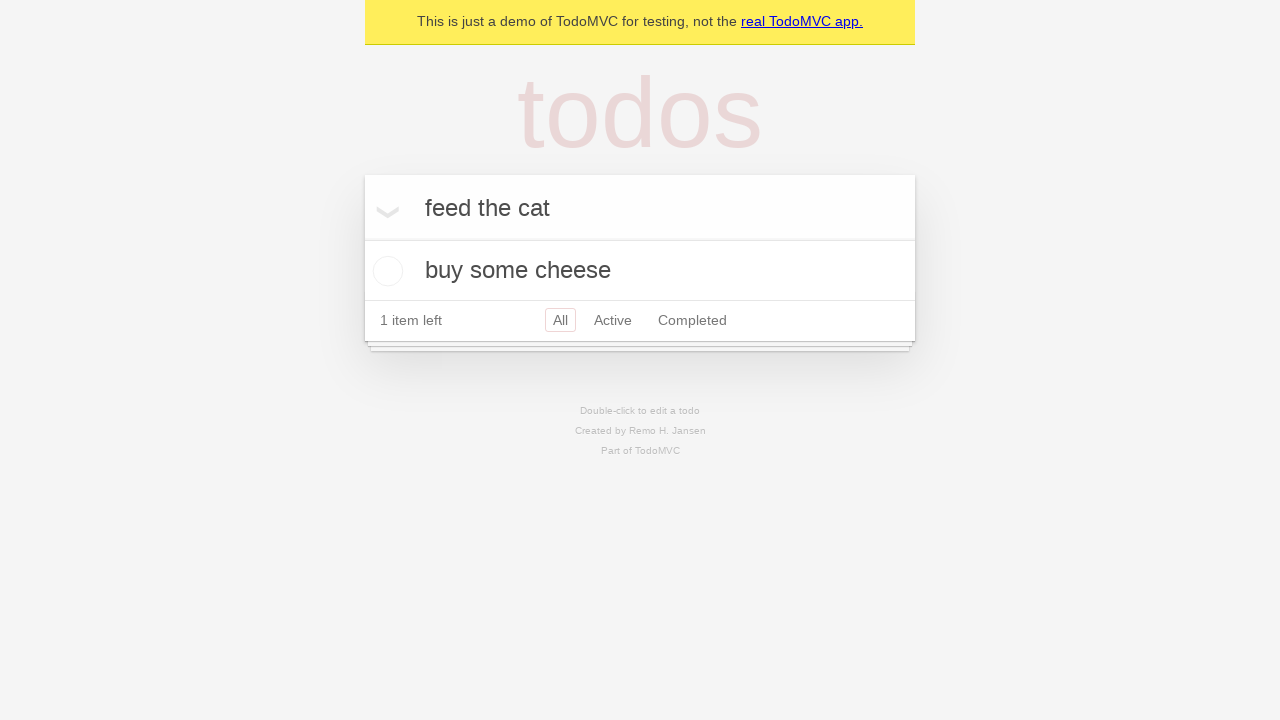

Pressed Enter to create second todo item on internal:attr=[placeholder="What needs to be done?"i]
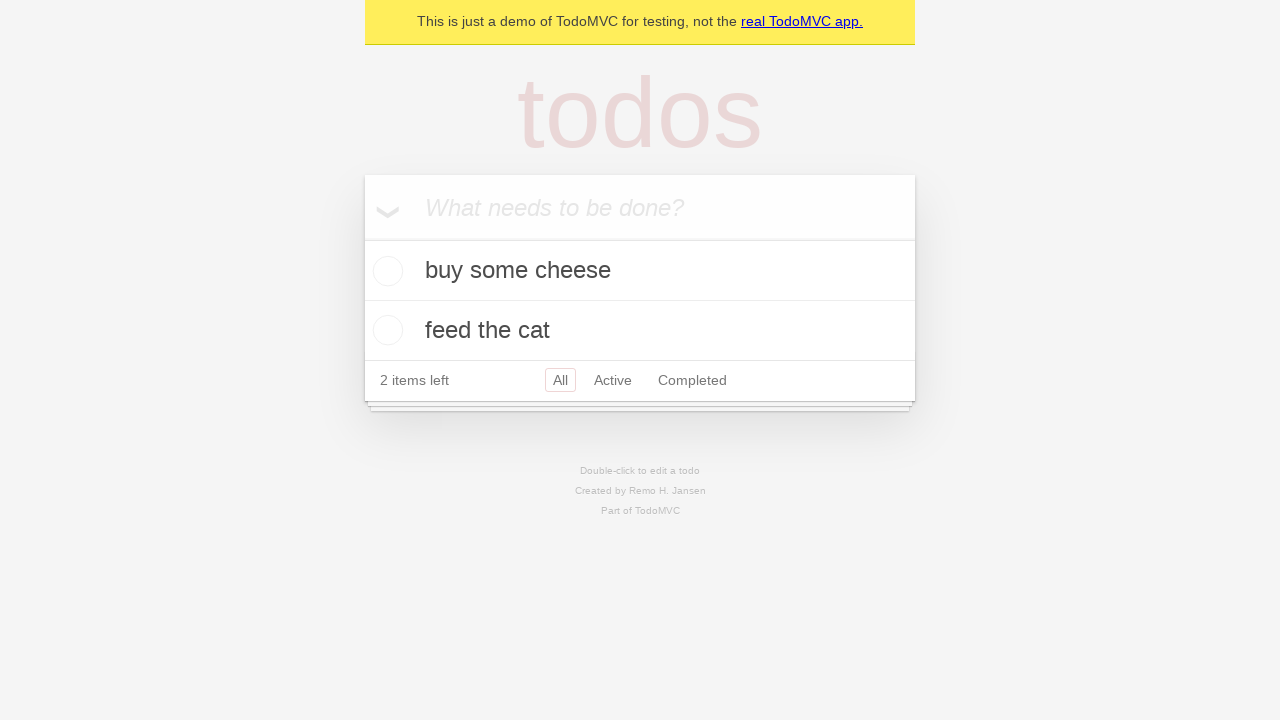

Filled todo input with 'book a doctors appointment' on internal:attr=[placeholder="What needs to be done?"i]
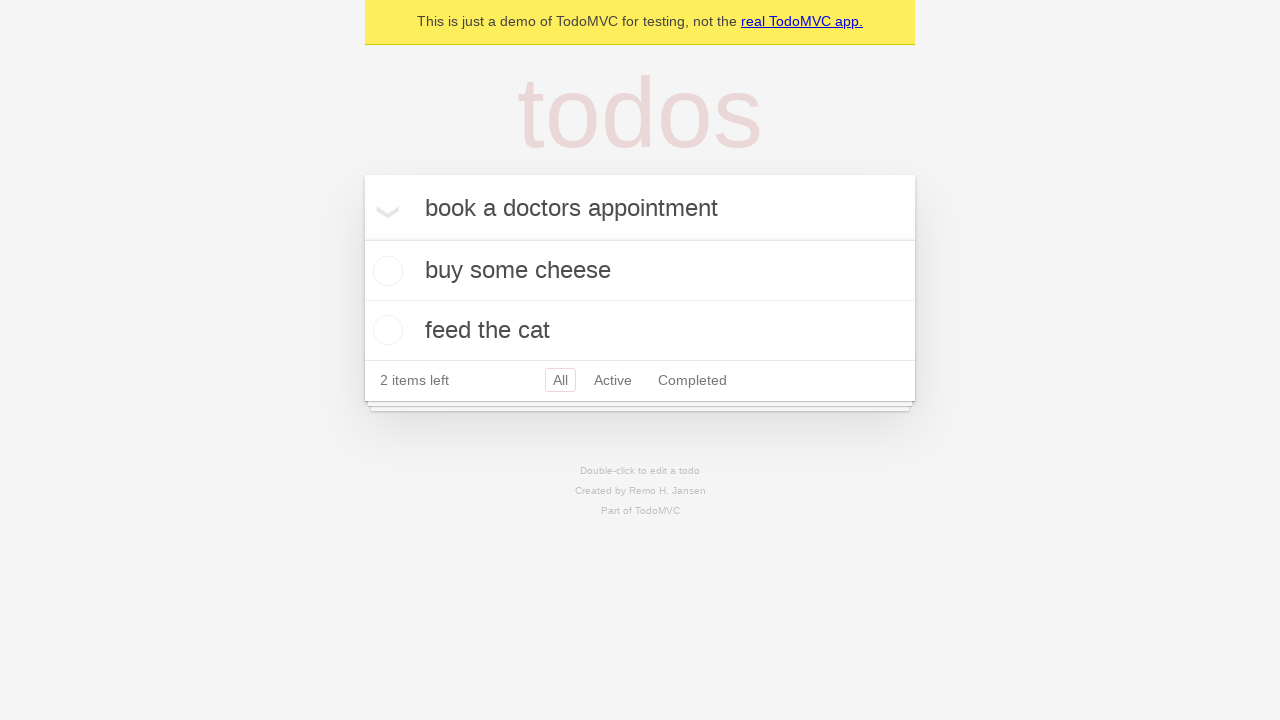

Pressed Enter to create third todo item on internal:attr=[placeholder="What needs to be done?"i]
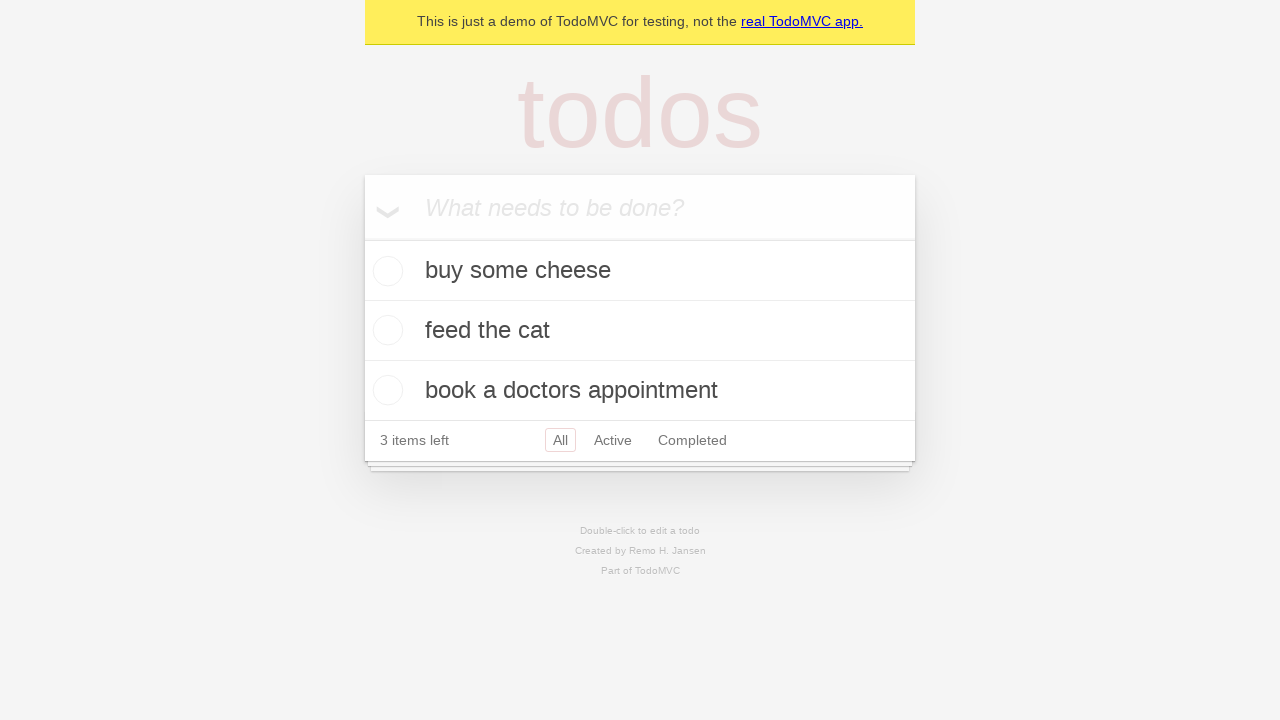

Checked 'Mark all as complete' toggle to complete all todo items at (362, 238) on internal:label="Mark all as complete"i
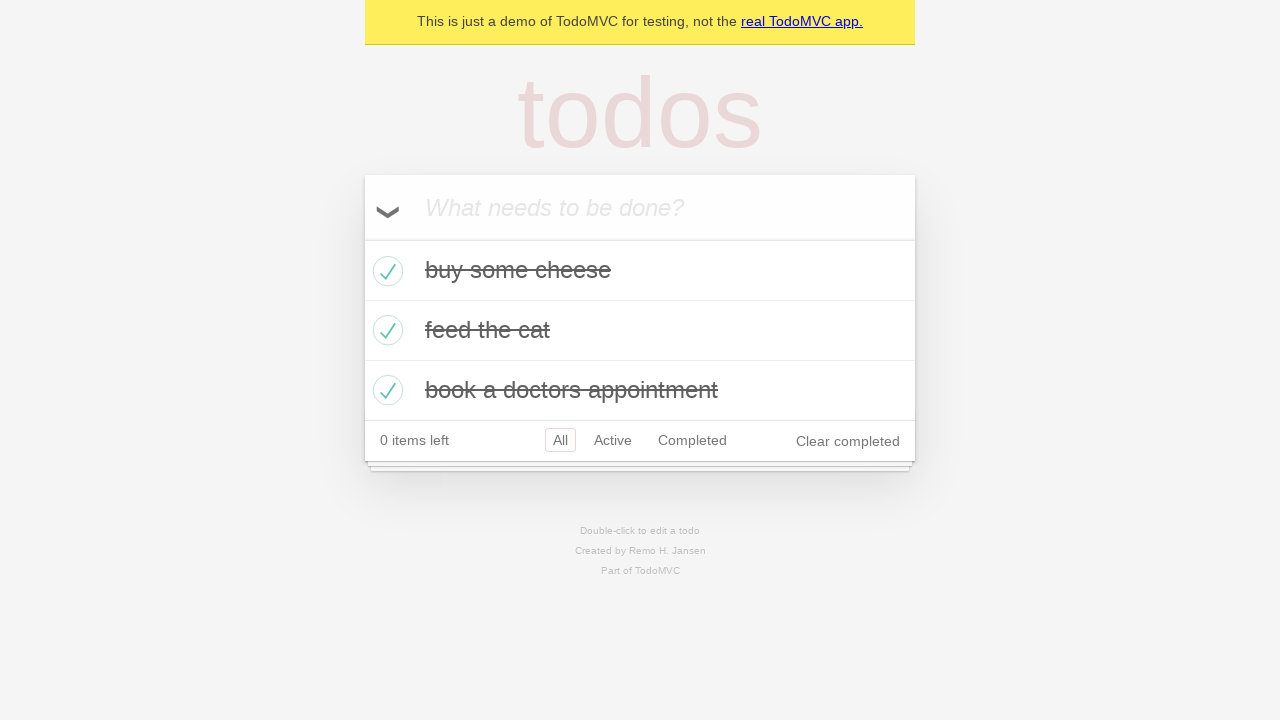

Unchecked 'Mark all as complete' toggle to clear complete state of all items at (362, 238) on internal:label="Mark all as complete"i
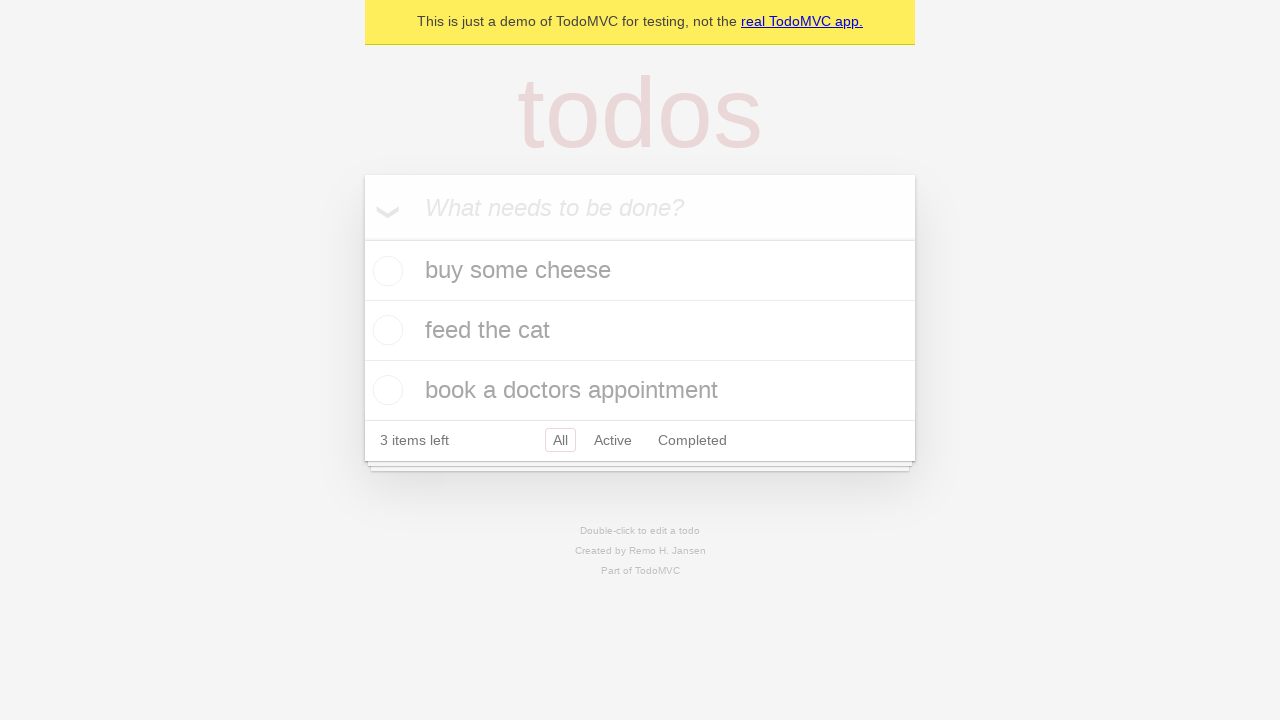

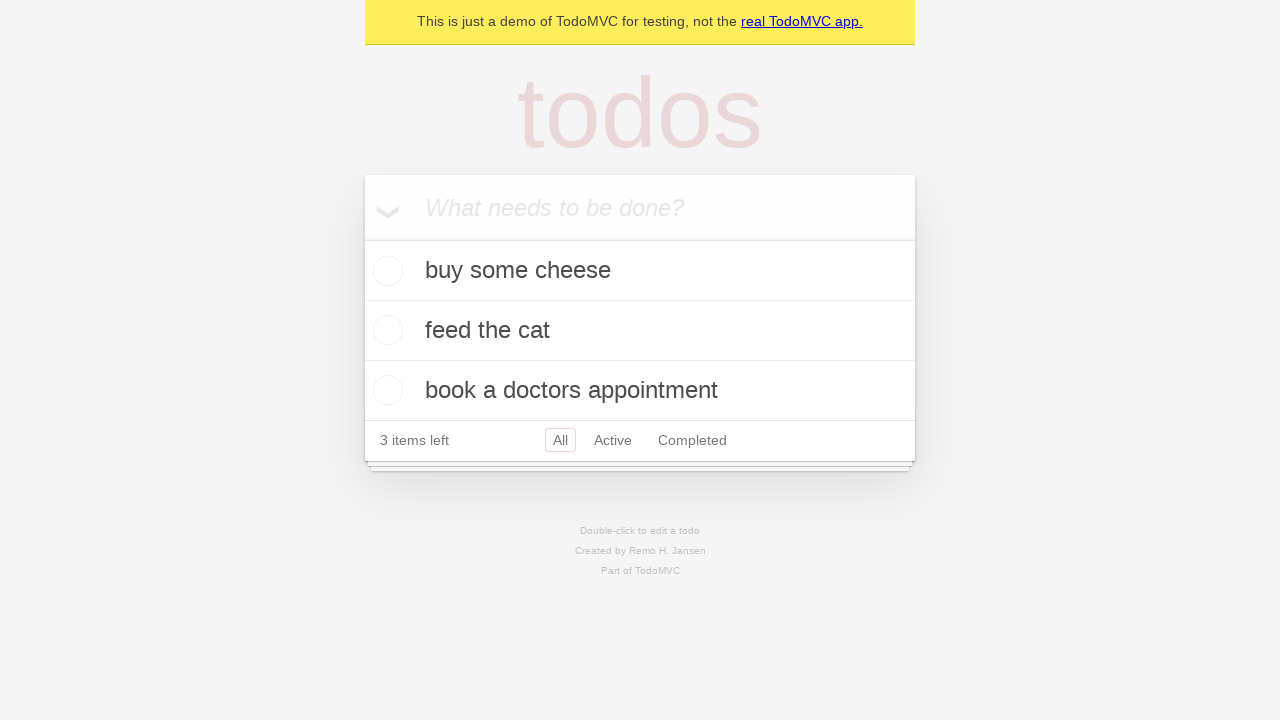